Navigates to a geolocation test page with browser configured for specific locale (en-US), timezone (America/Los_Angeles), and GPS coordinates (Los Angeles area) to verify the browser's geolocation override capabilities.

Starting URL: https://browserleaks.com/geo

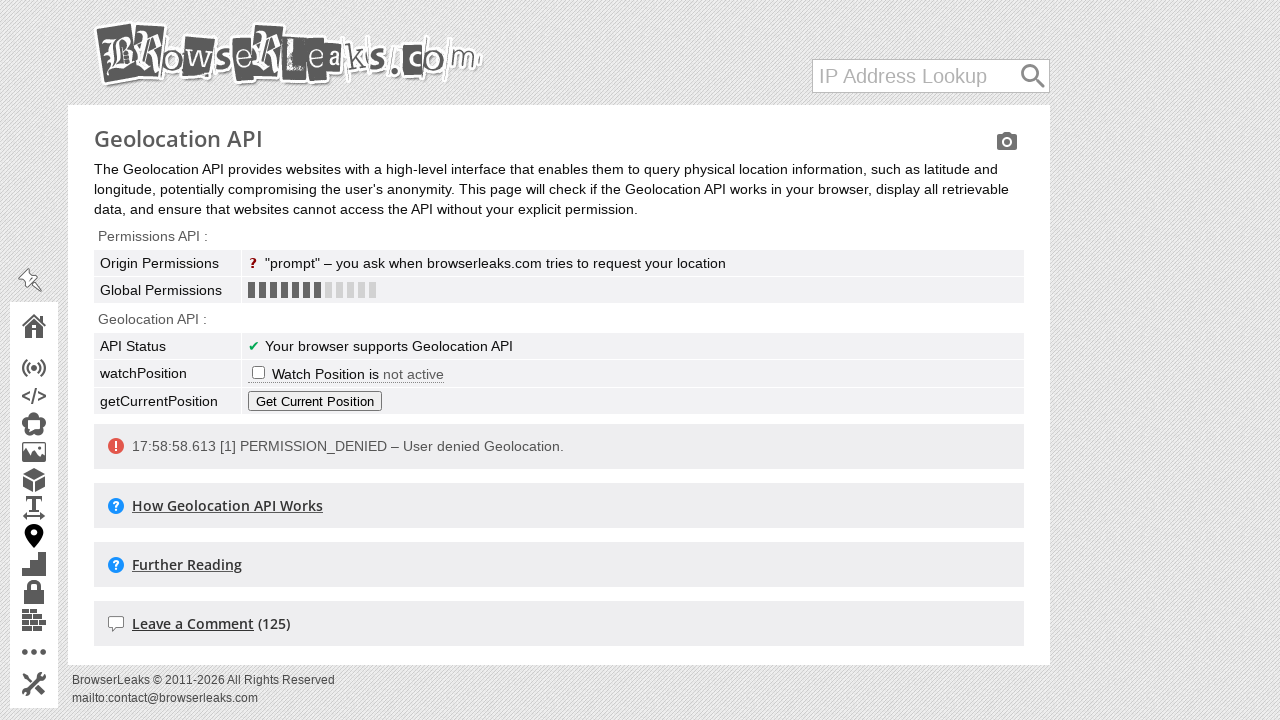

Granted geolocation permissions to browser context
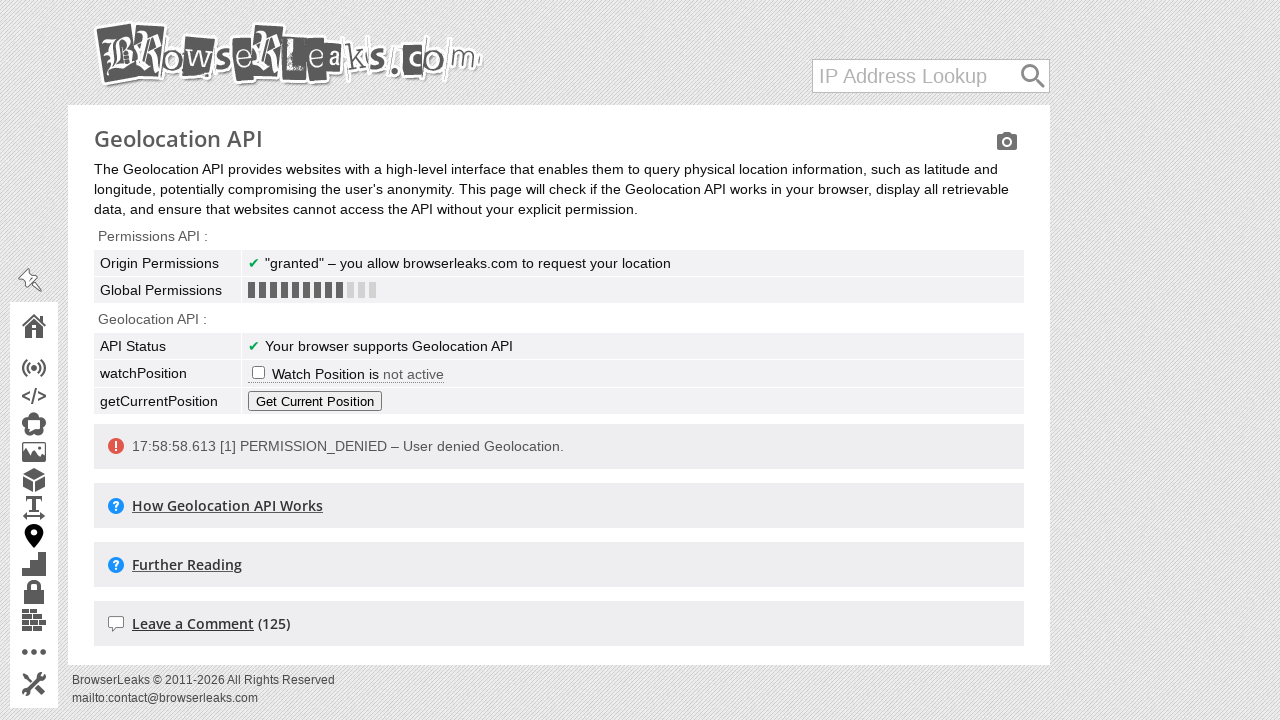

Set geolocation coordinates to Los Angeles area (34.0522°N, -118.2437°W)
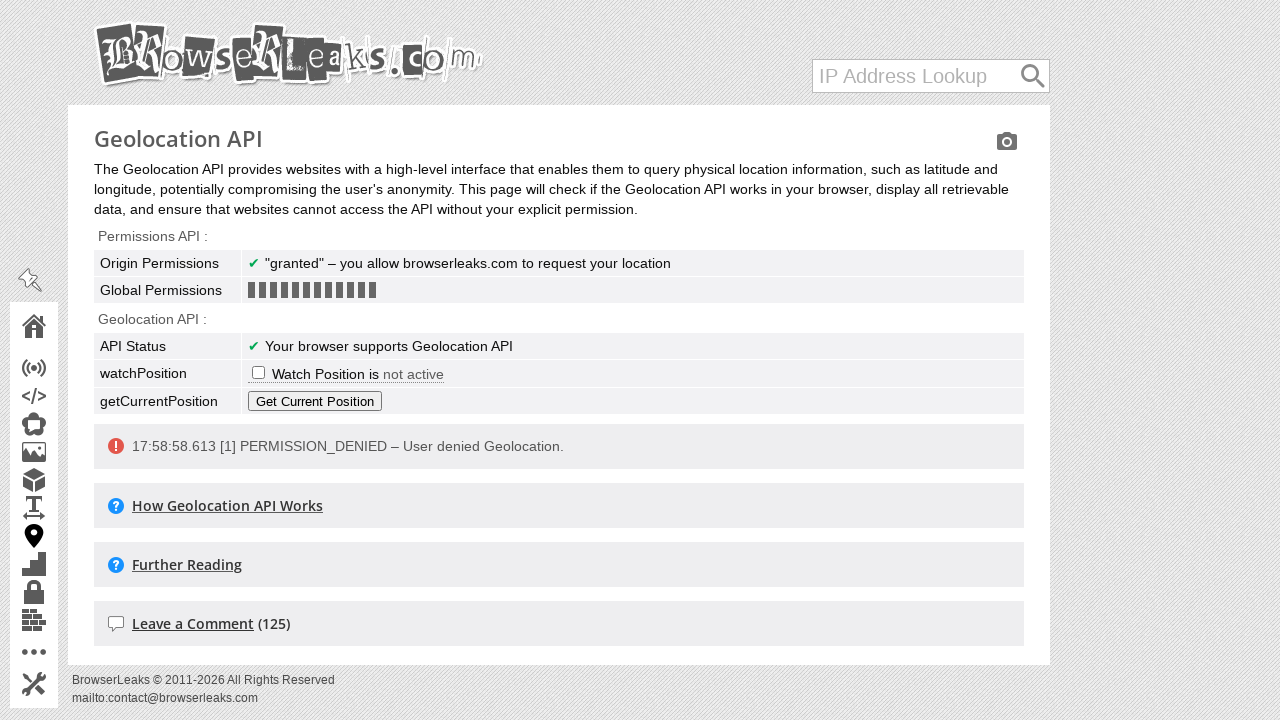

Waited for page to reach networkidle state
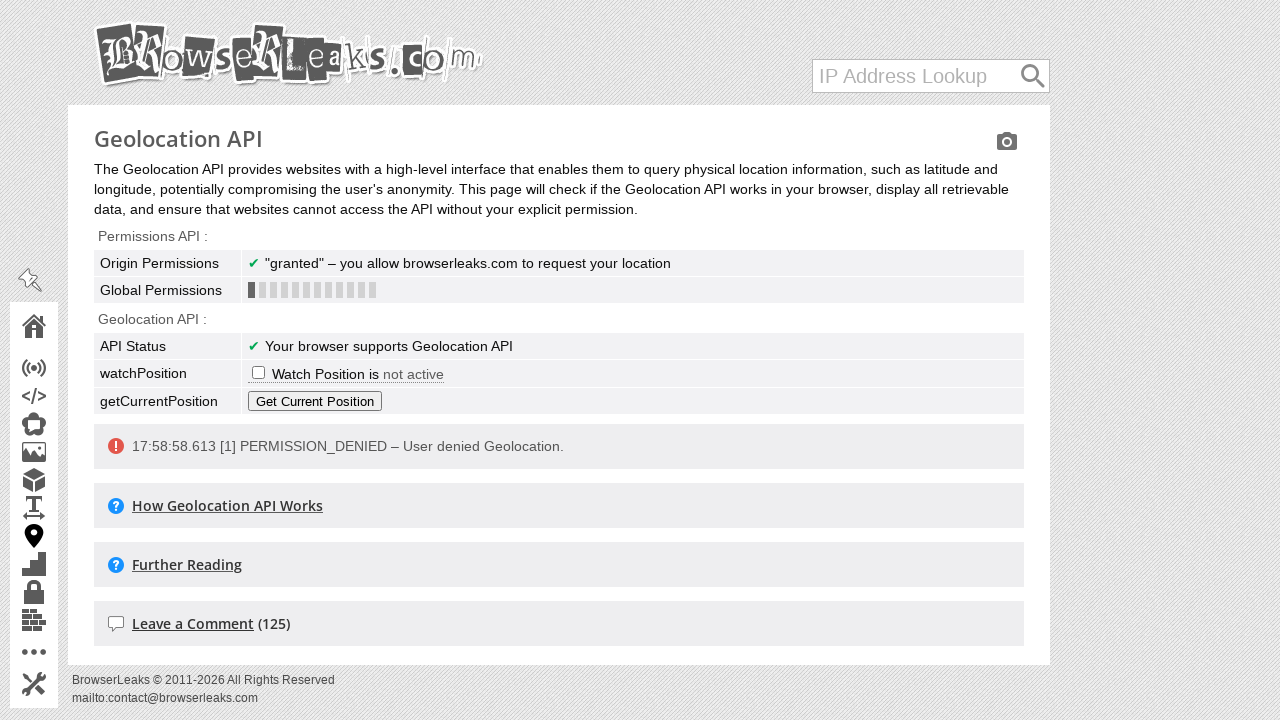

Waited additional 5 seconds for geolocation detection
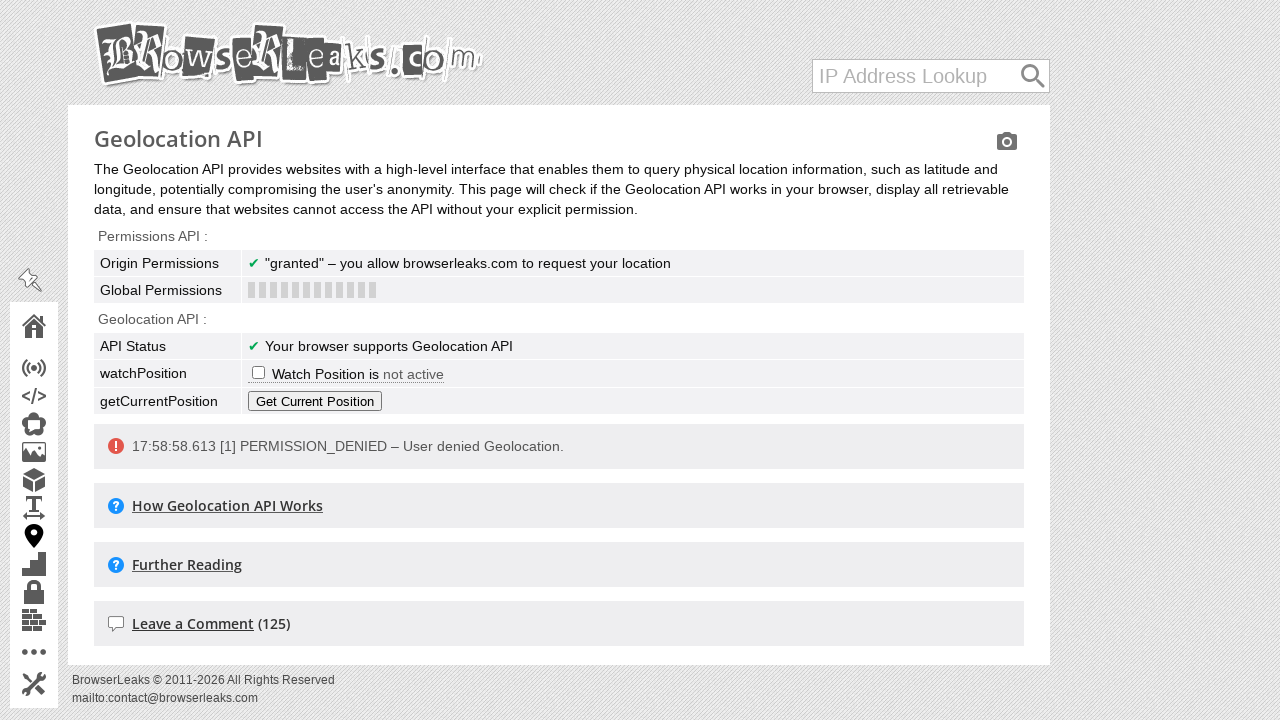

Verified 'Geolocation' text appeared on page, confirming geolocation override is working
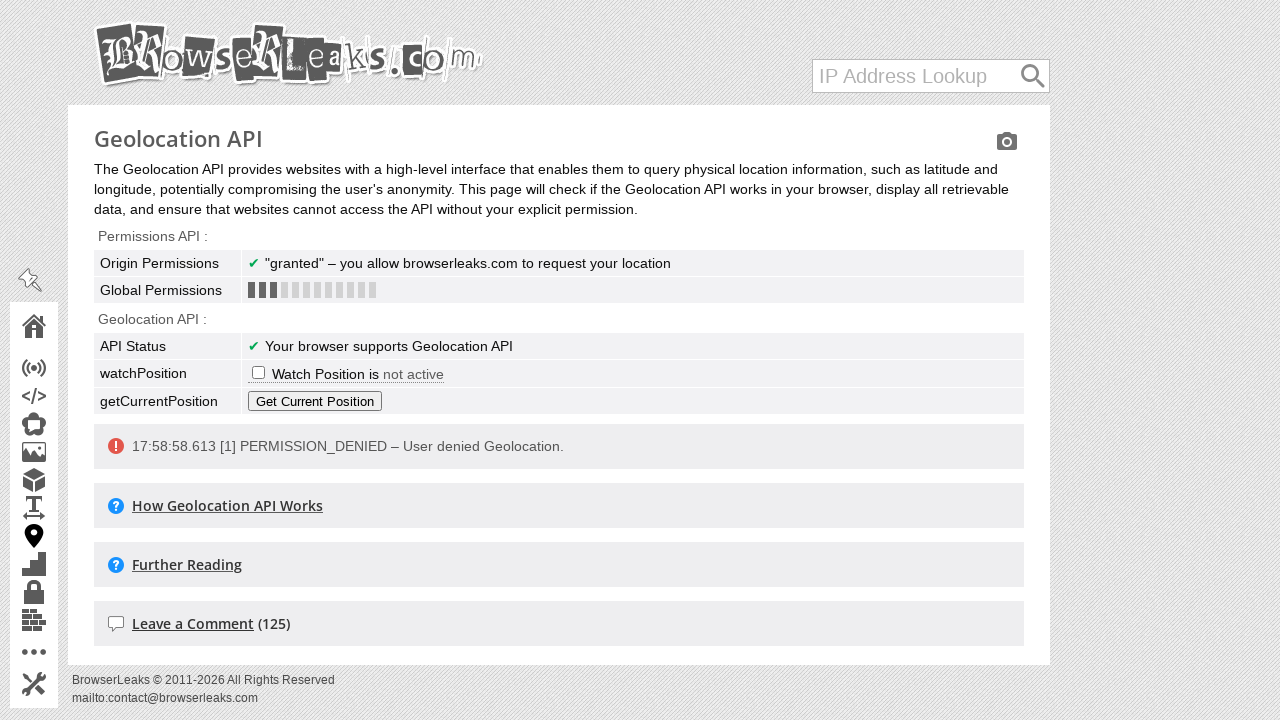

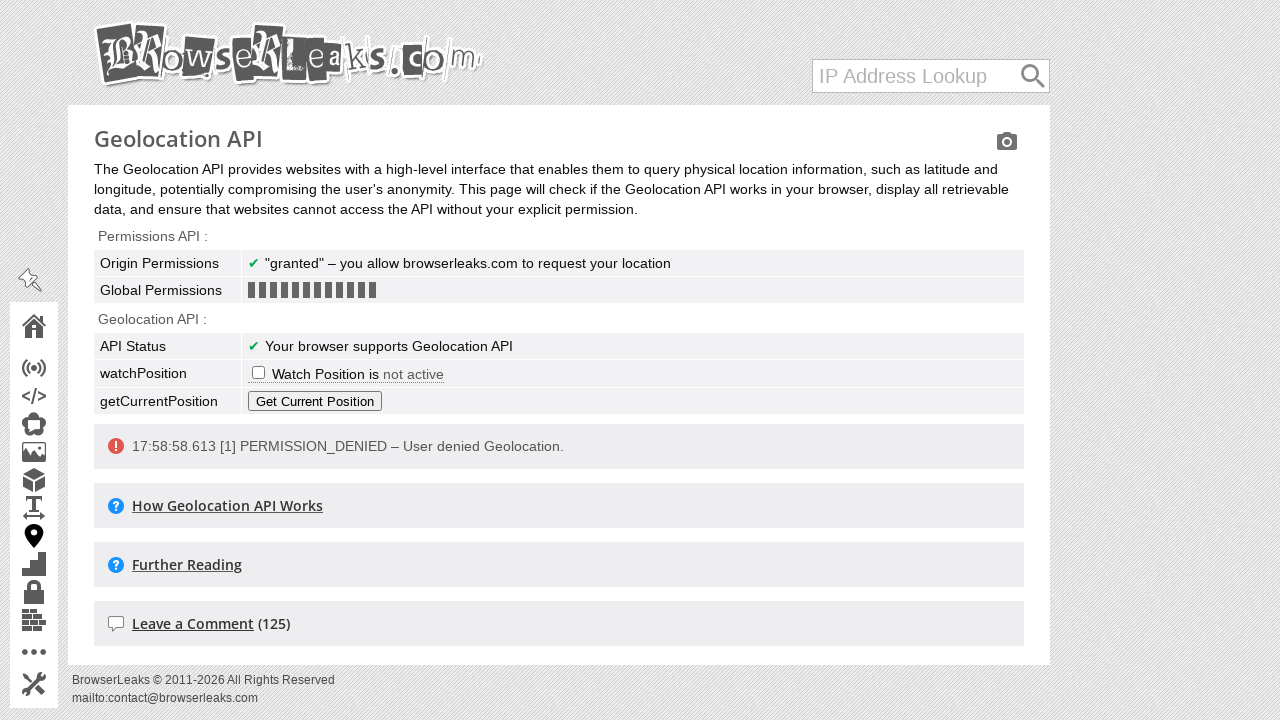